Tests scrolling to elements and filling form fields on a page that requires scrolling to access certain elements

Starting URL: https://formy-project.herokuapp.com/scroll

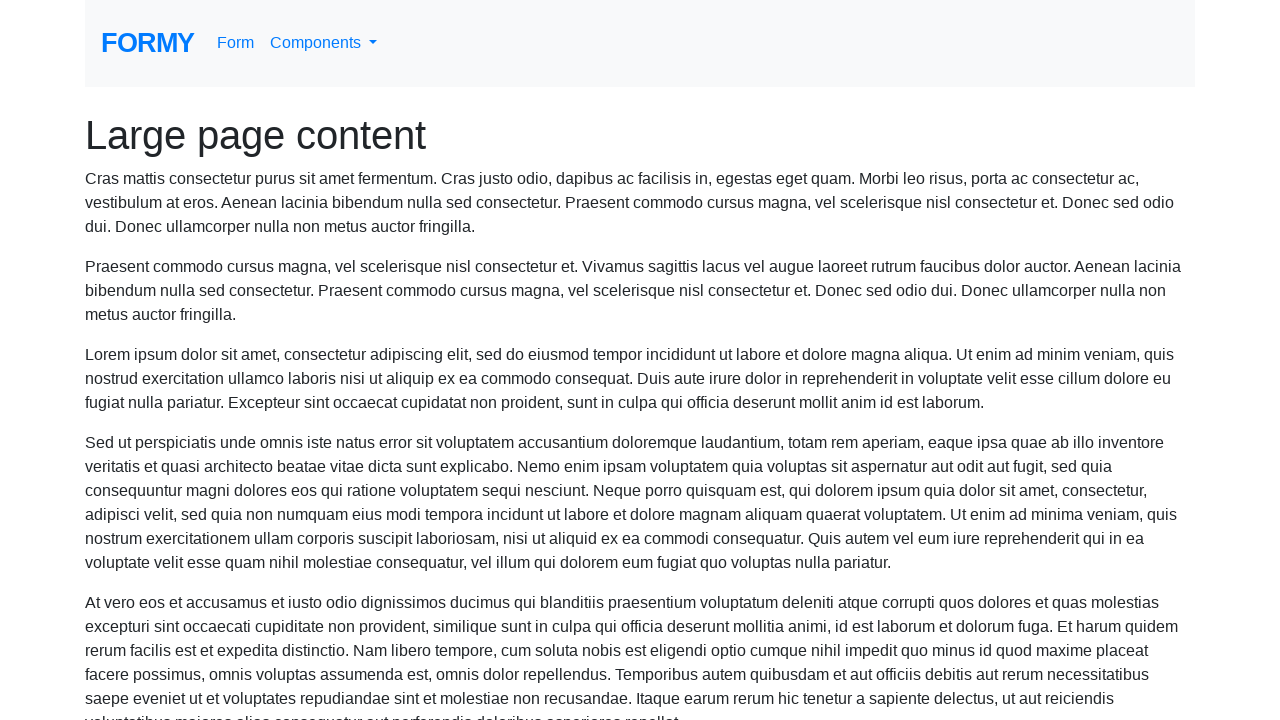

Scrolled to name field
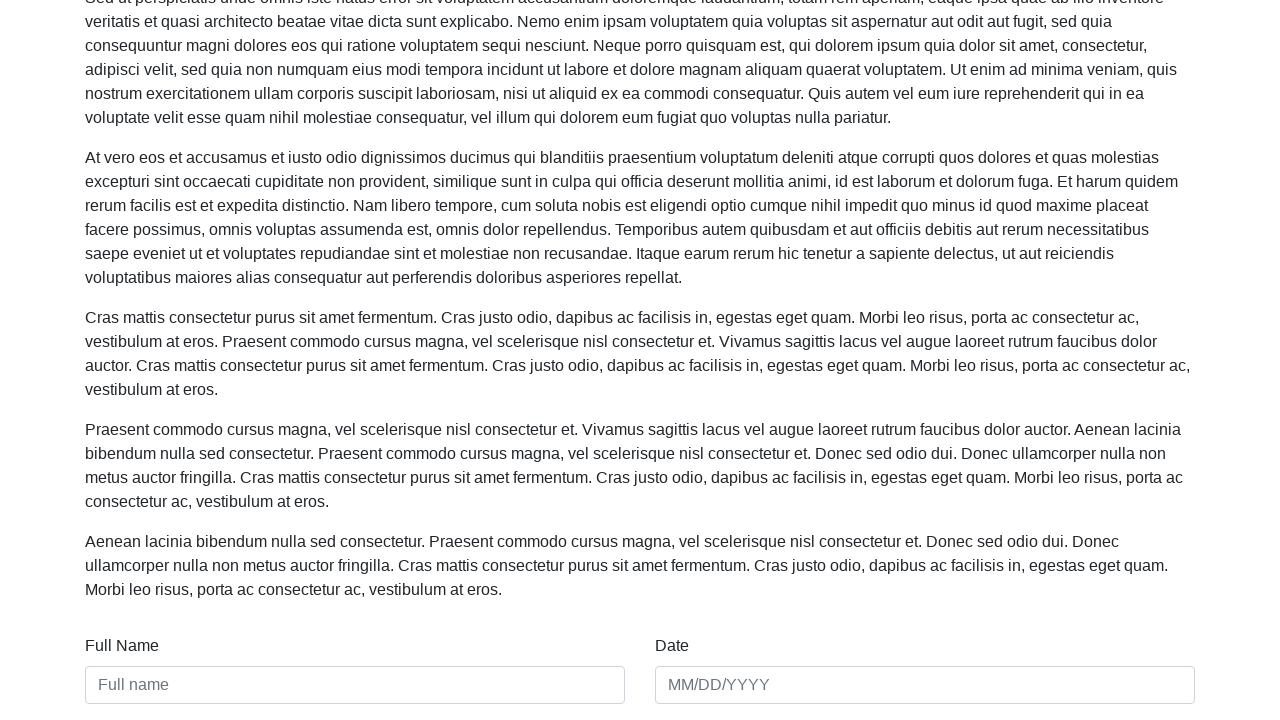

Filled name field with 'William Smith' on #name
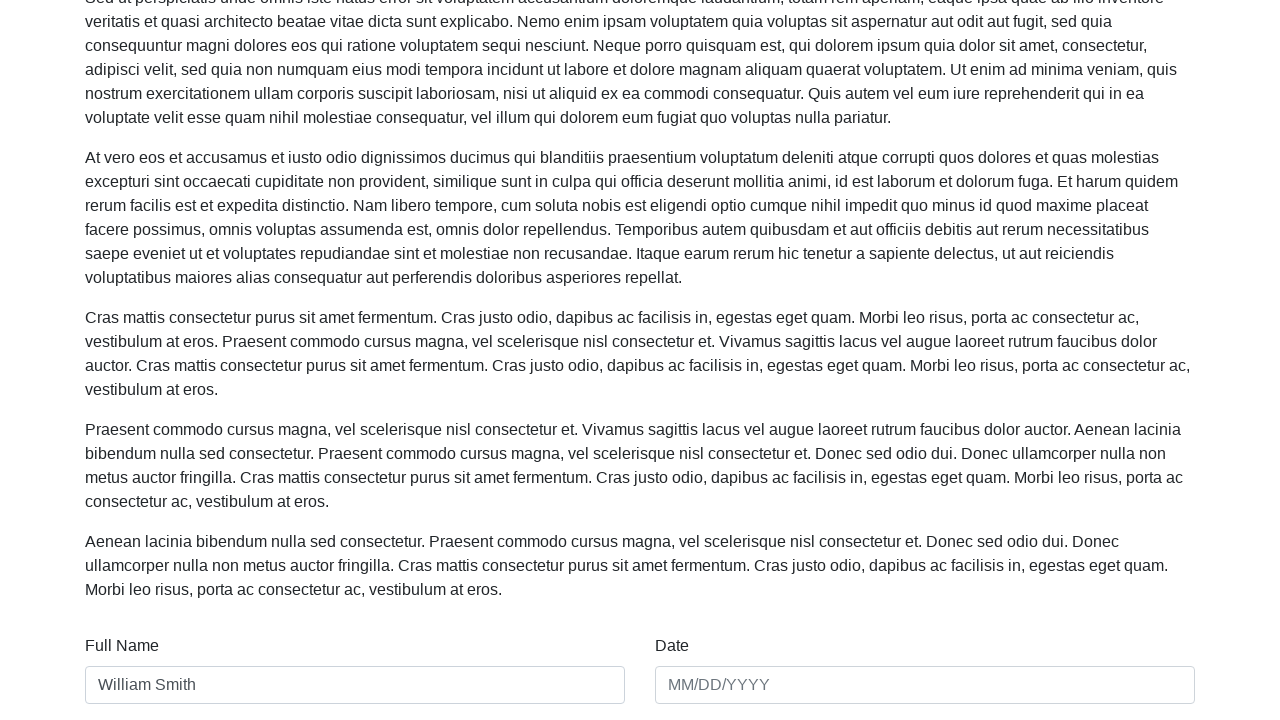

Filled date field with '2022/12/01' on #date
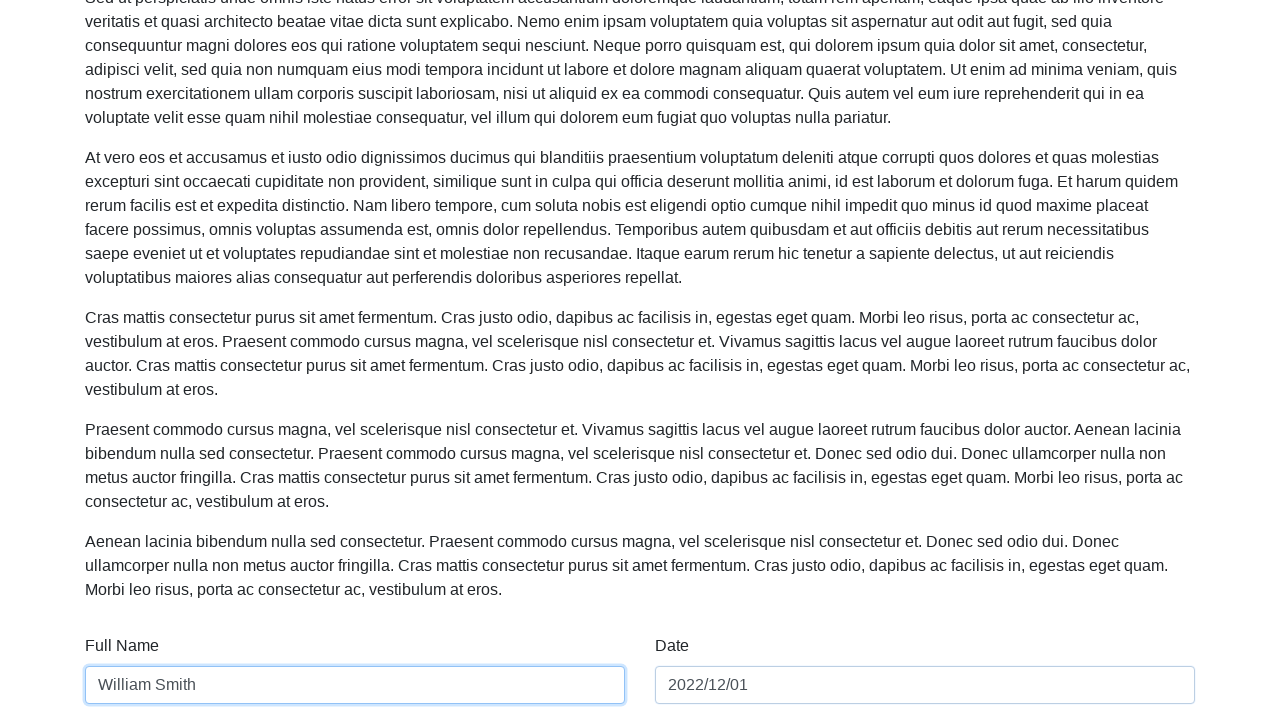

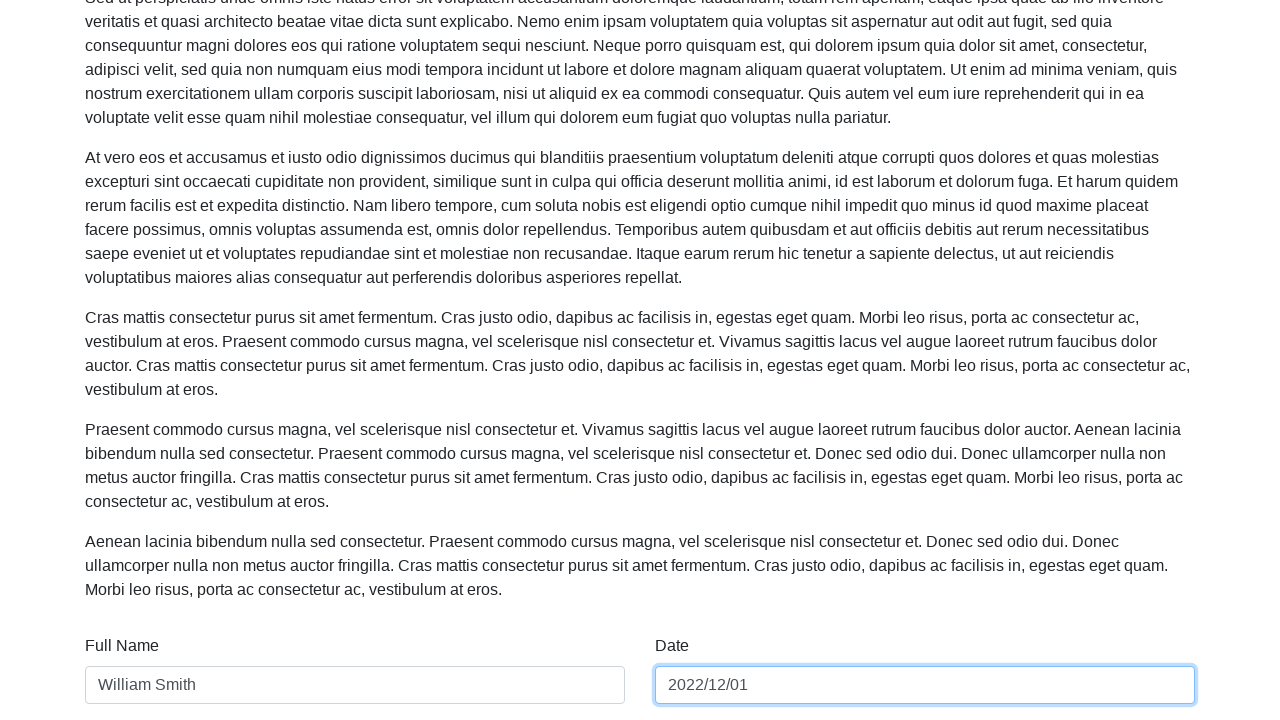